Tests date picker functionality by selecting a specific date (year, month, and day) from a React datepicker component

Starting URL: https://demoqa.com/automation-practice-form

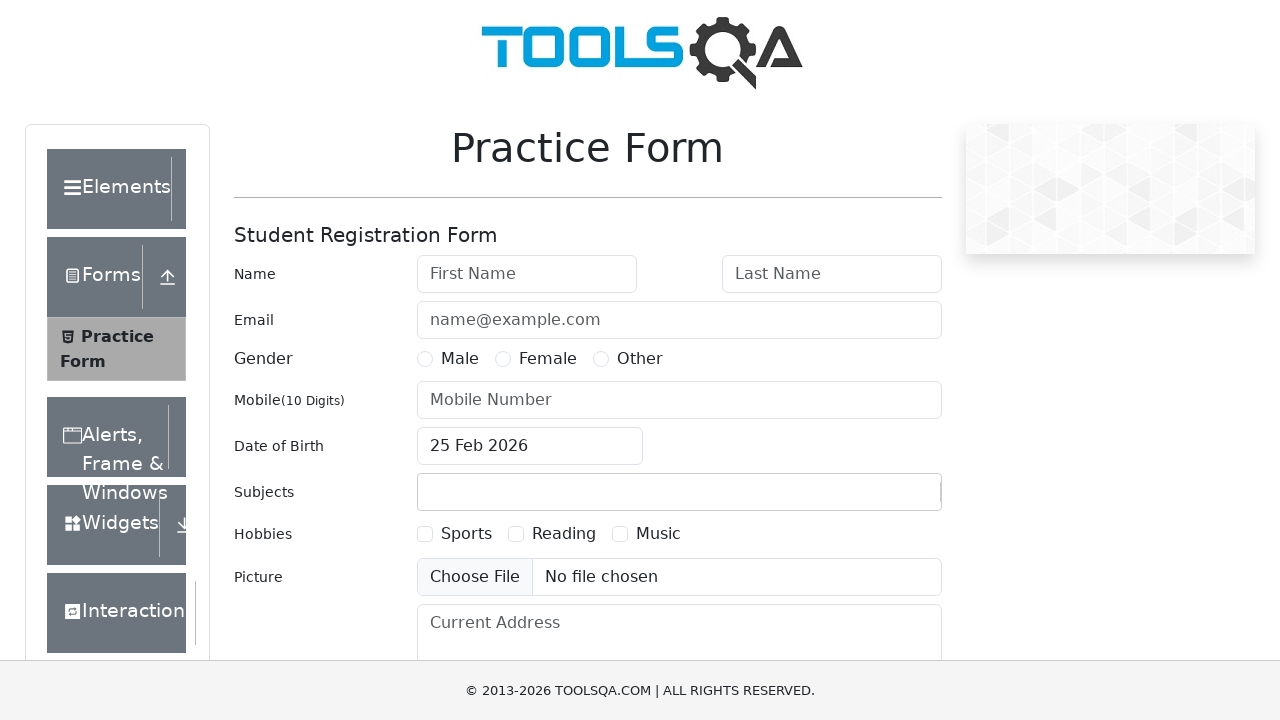

Clicked on date input field to open datepicker at (530, 446) on #dateOfBirthInput
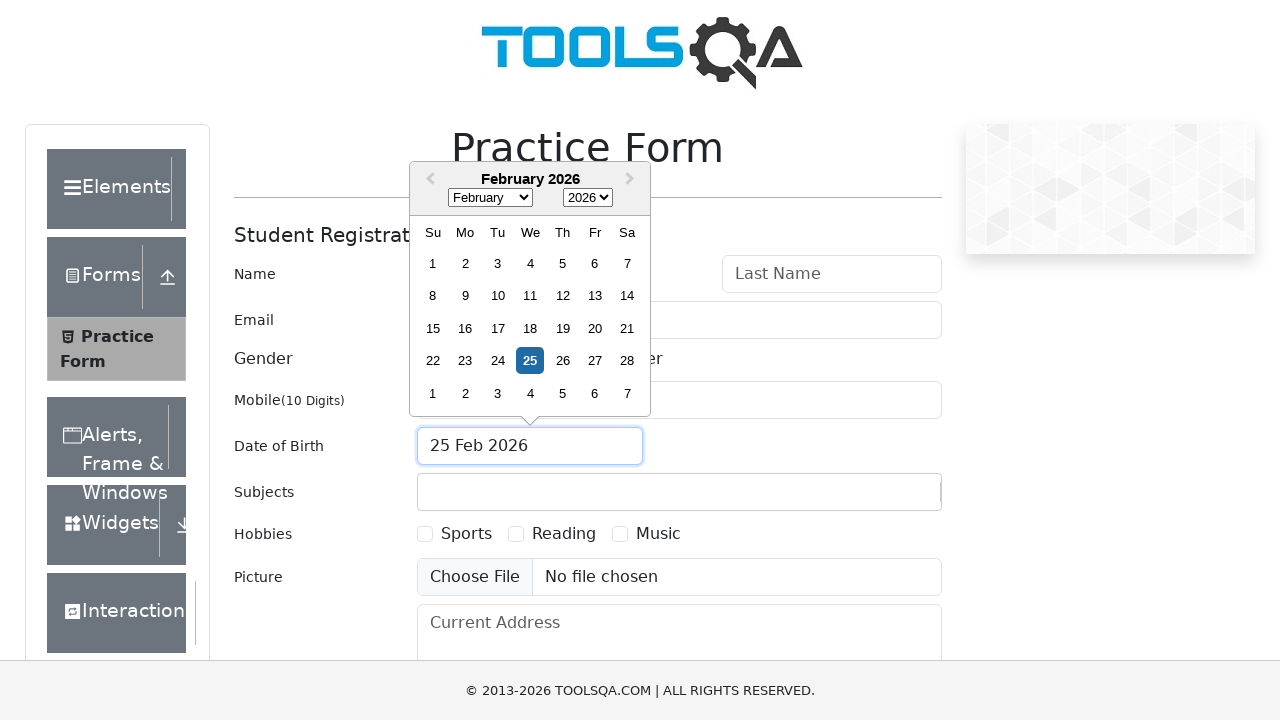

Waited for year dropdown to be visible
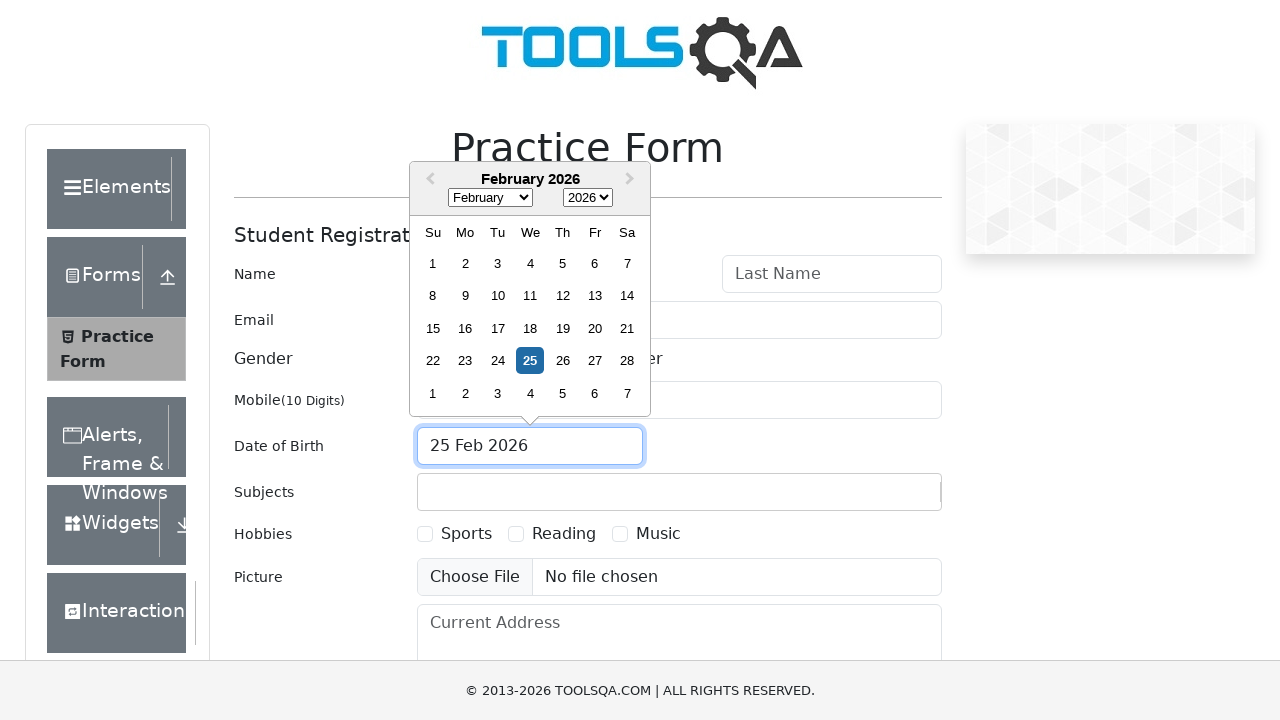

Selected year 1989 from year dropdown on .react-datepicker__year-select
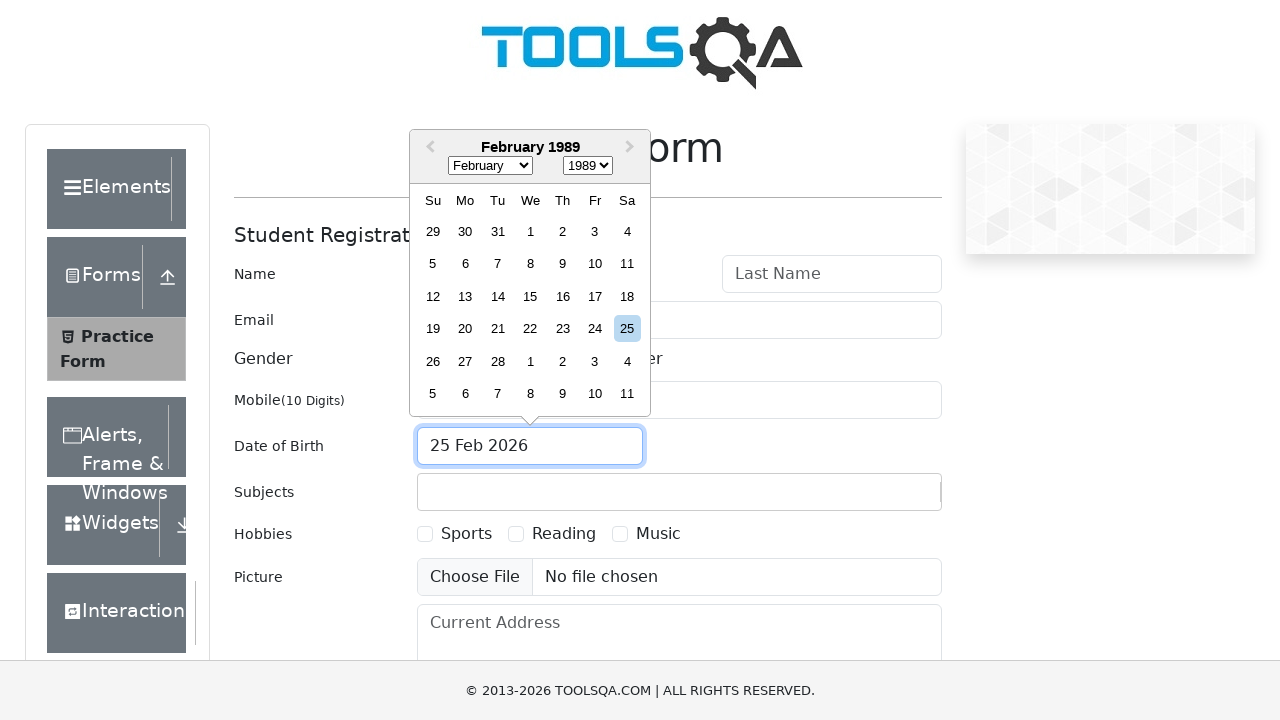

Waited for month dropdown to be visible
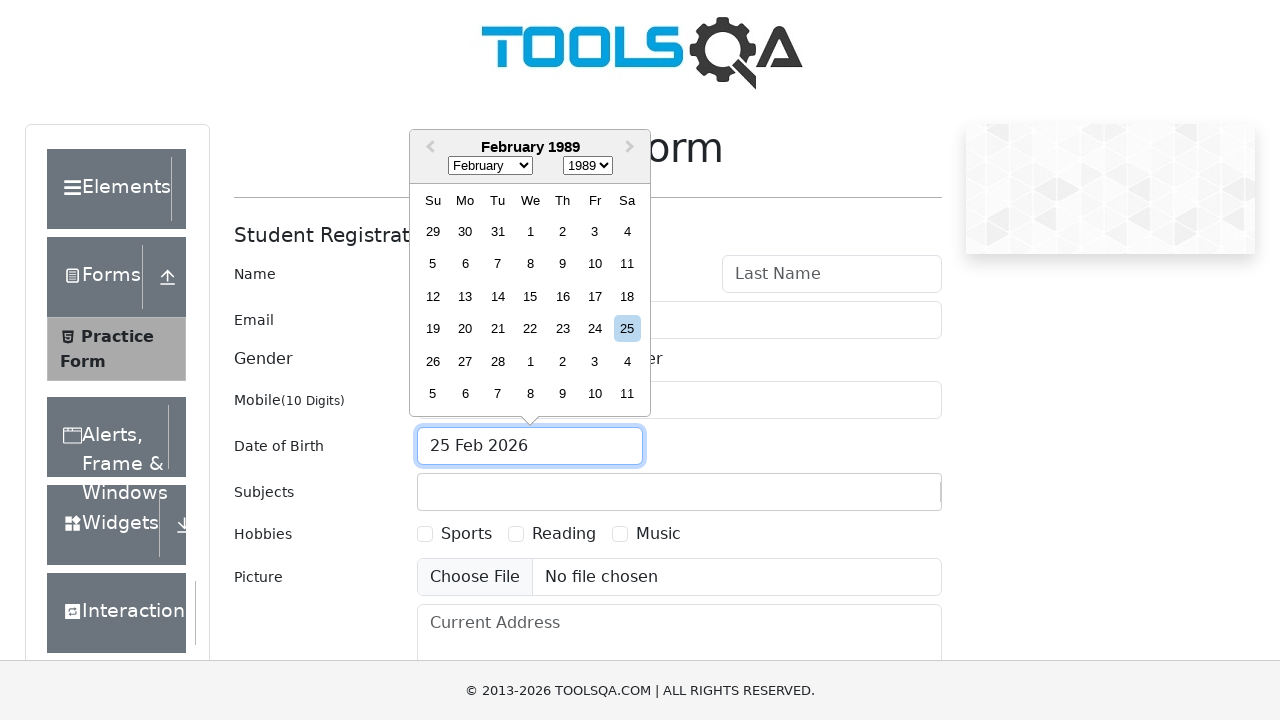

Selected May from month dropdown on .react-datepicker__month-select
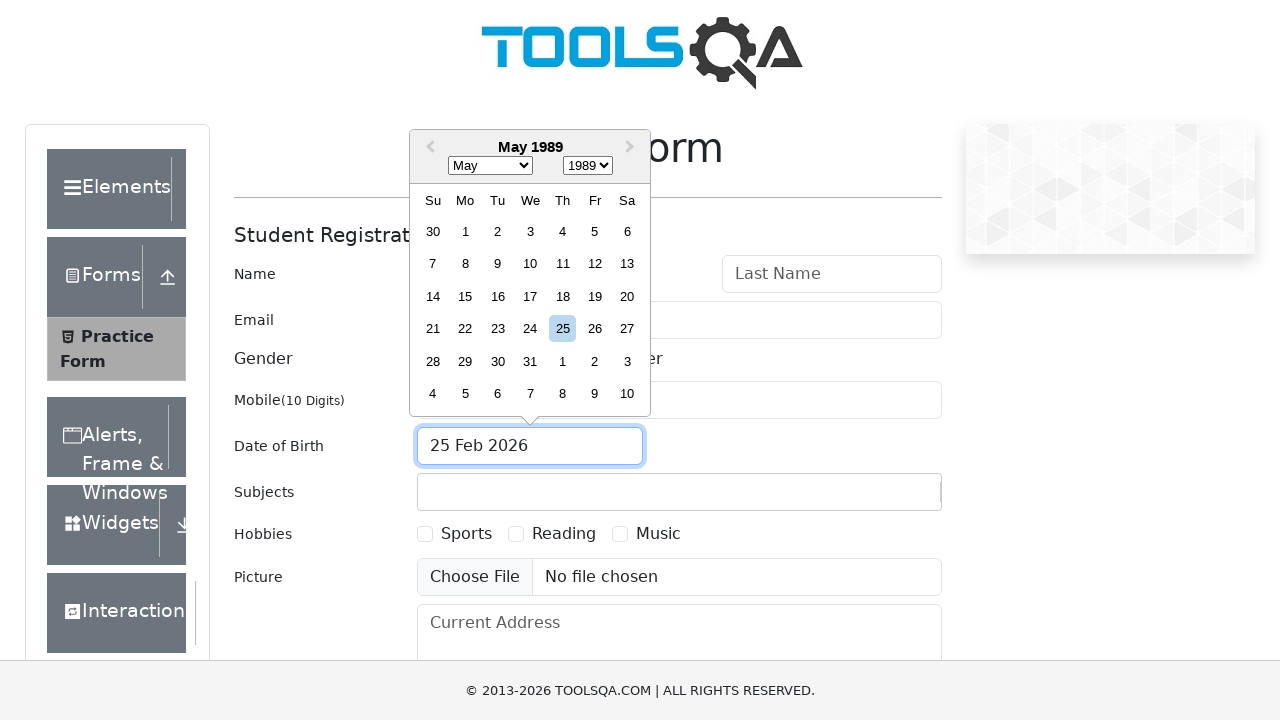

Waited for day 5 to be visible in May calendar
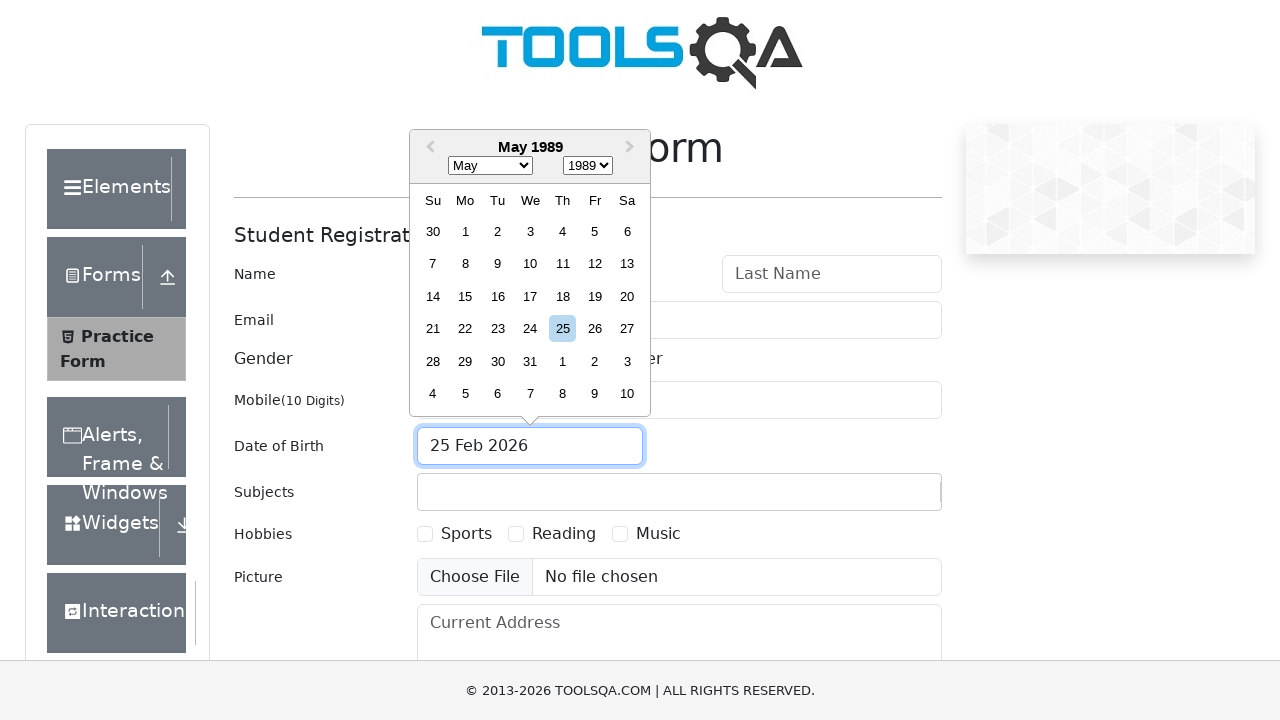

Clicked on day 5 in May to select the date (May 5, 1989) at (595, 231) on div[aria-label*='May']:text('5')
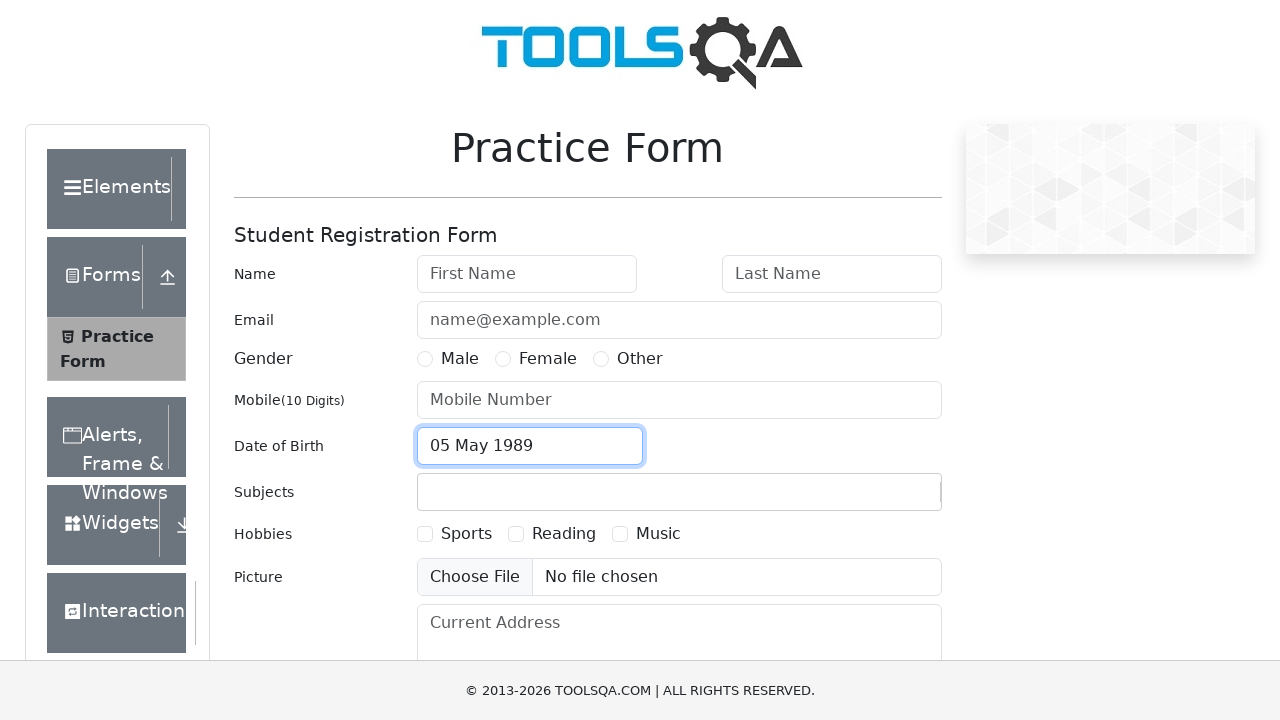

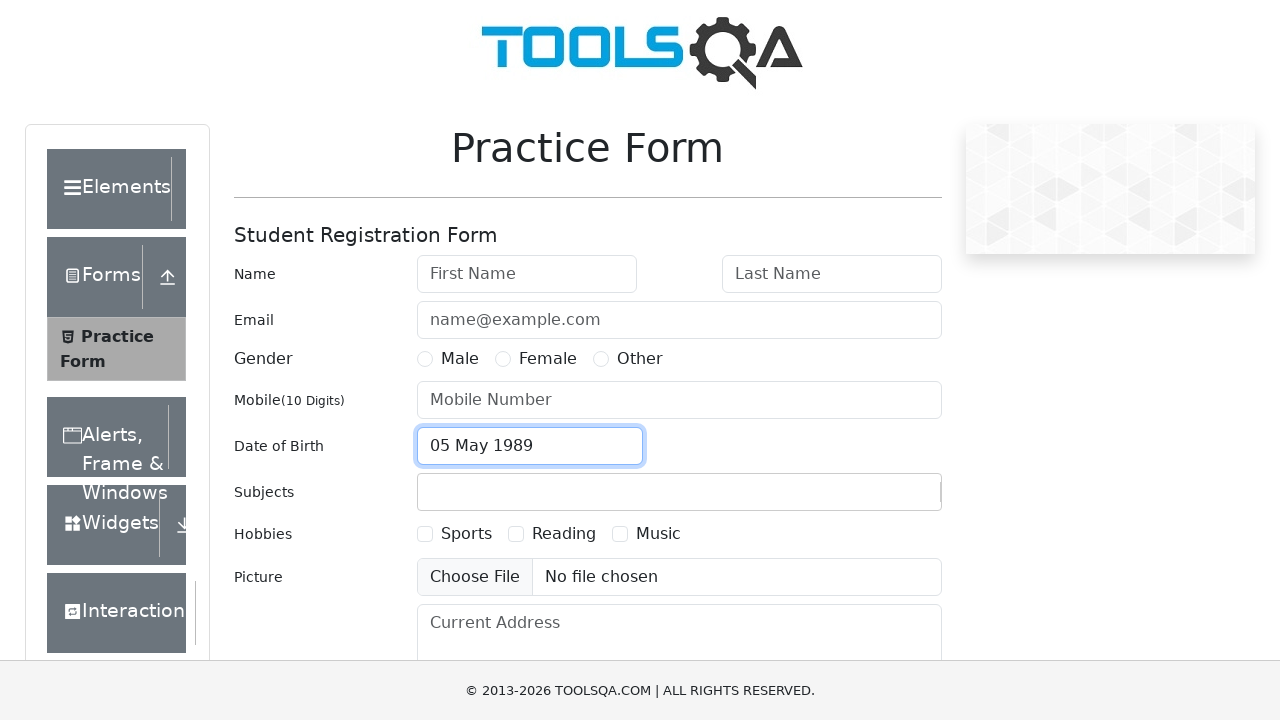